Tests the Selectable functionality by navigating to the Selectable page and clicking on an item within an iframe

Starting URL: https://jqueryui.com/menu/

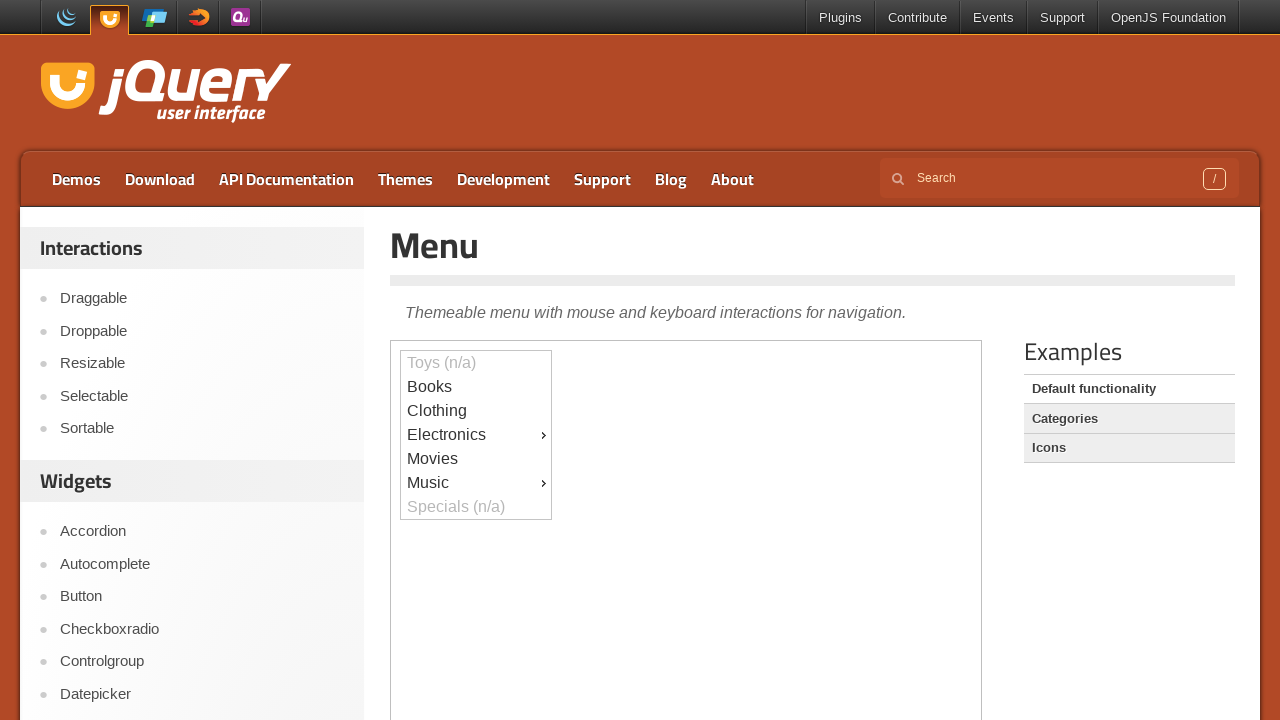

Clicked on Selectable link at (202, 396) on xpath=//a[text()='Selectable']
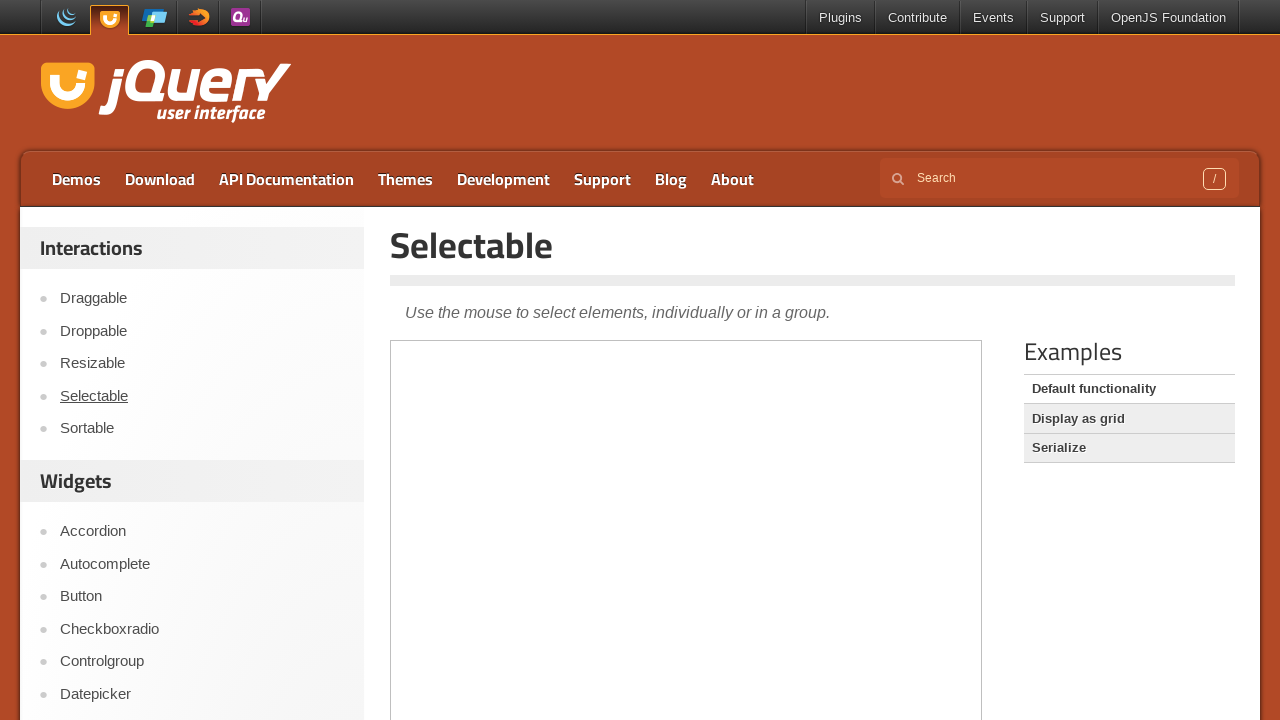

Selectable page loaded with h1 heading visible
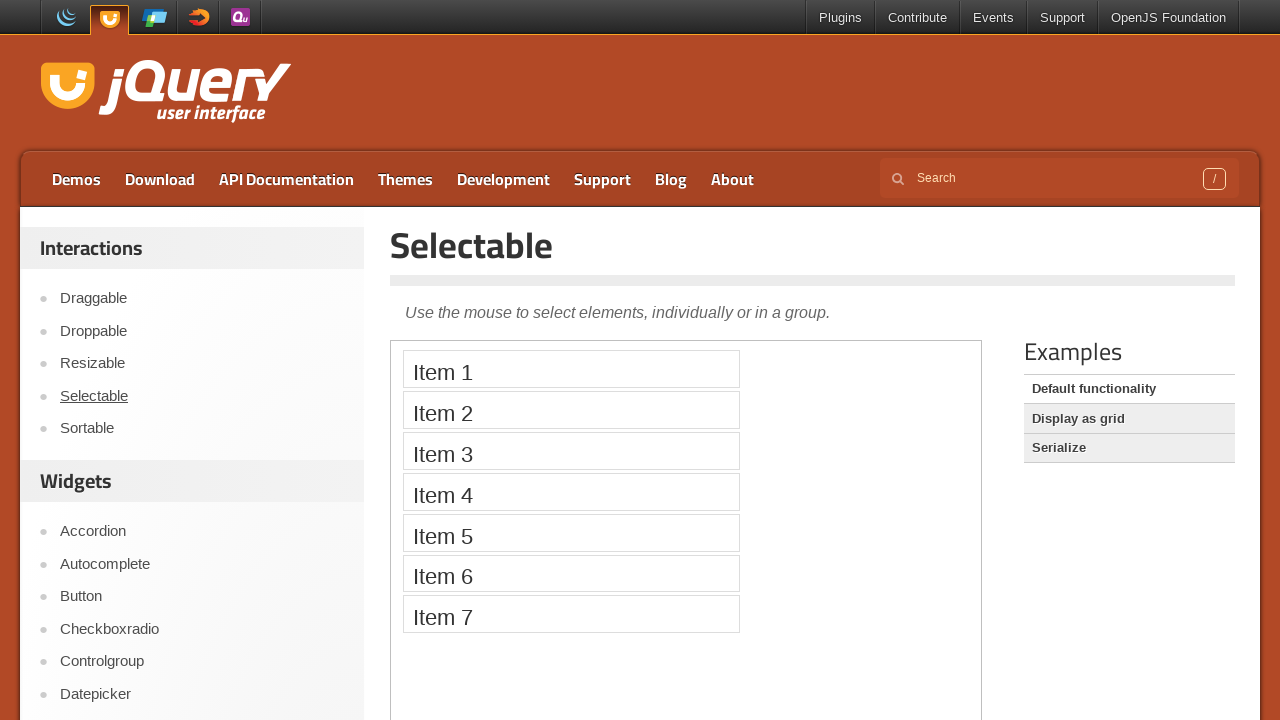

Clicked on Item 1 within the iframe at (571, 369) on iframe >> nth=0 >> internal:control=enter-frame >> xpath=//li[text()='Item 1']
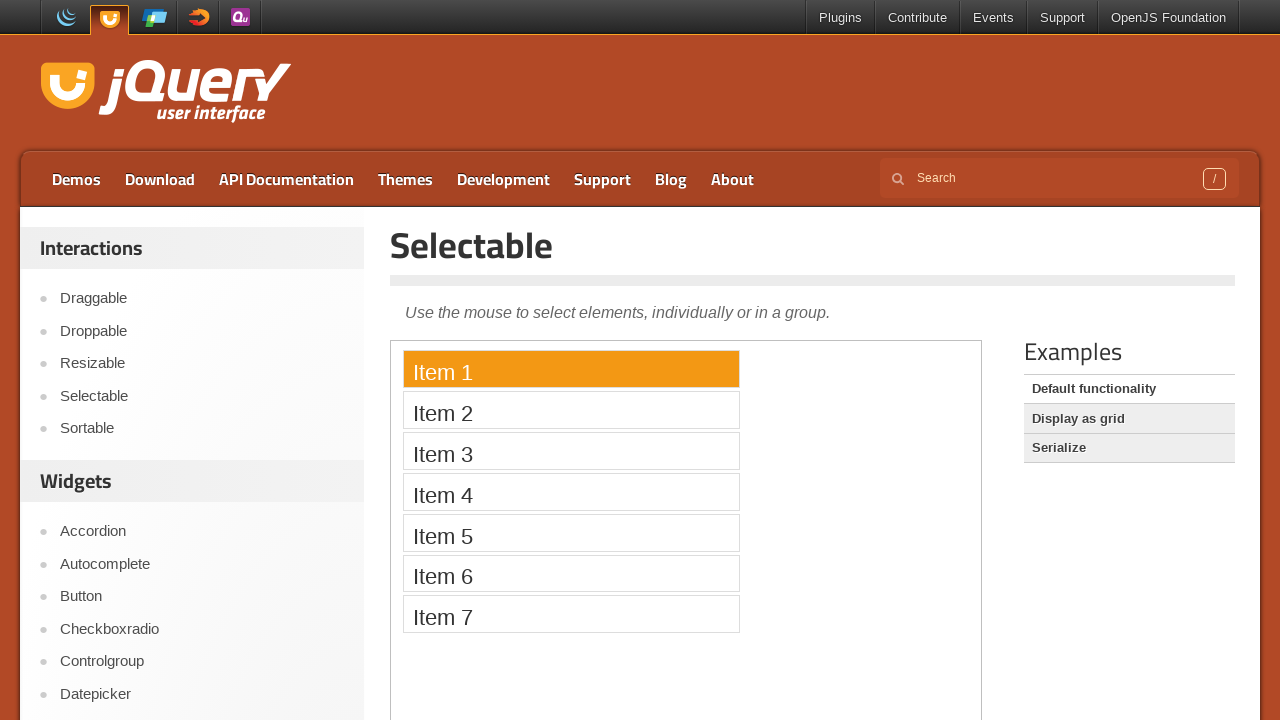

Verified that Item 1 is selected with ui-selected class
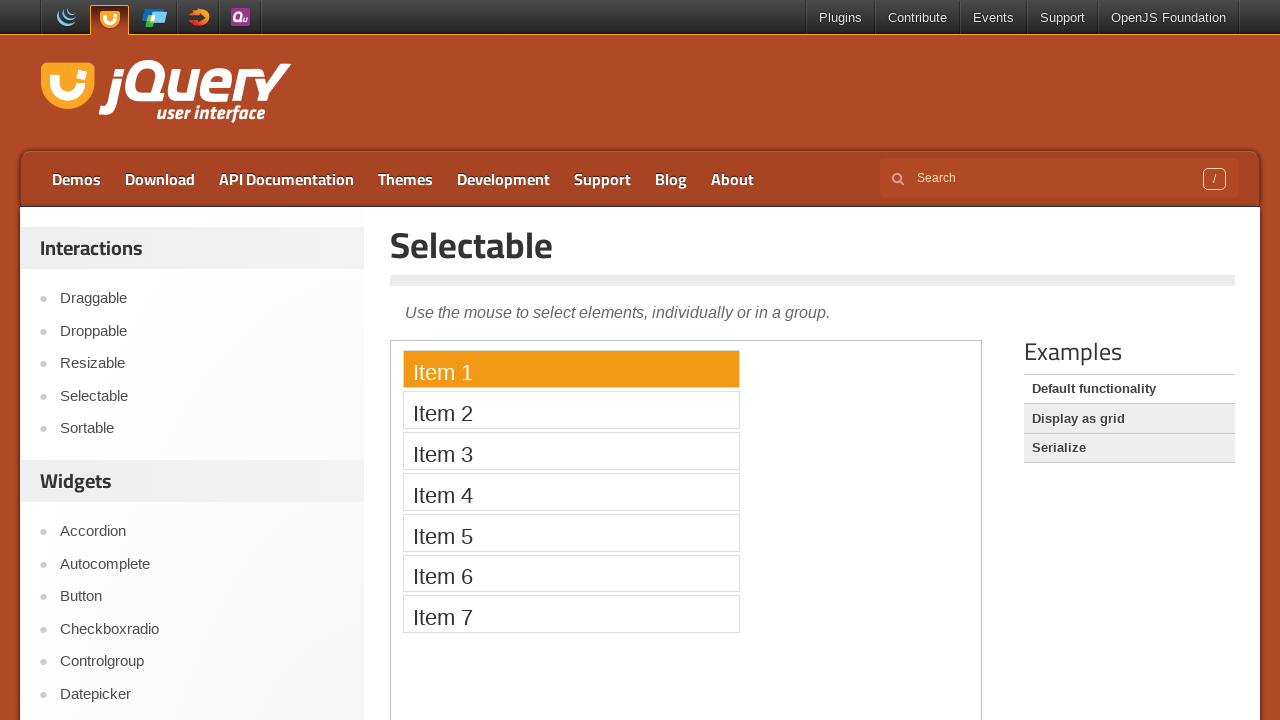

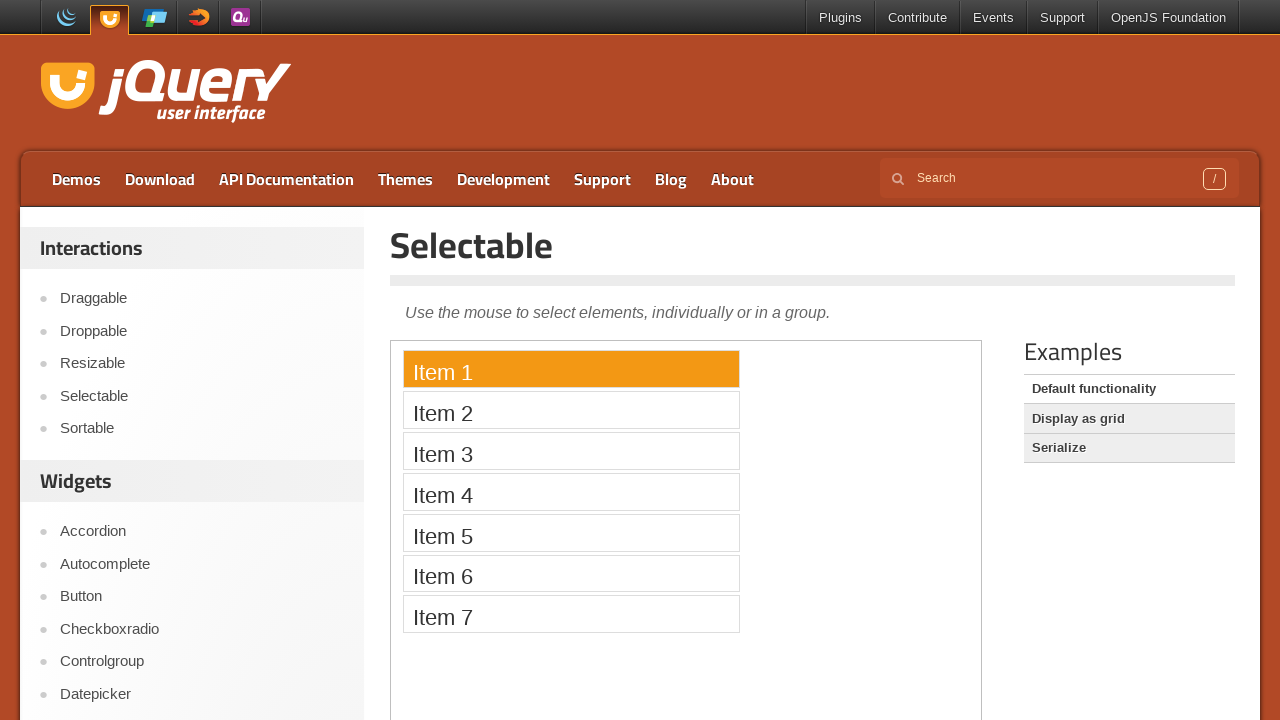